Tests right-click functionality on a button element and verifies the action message appears

Starting URL: https://demoqa.com/buttons

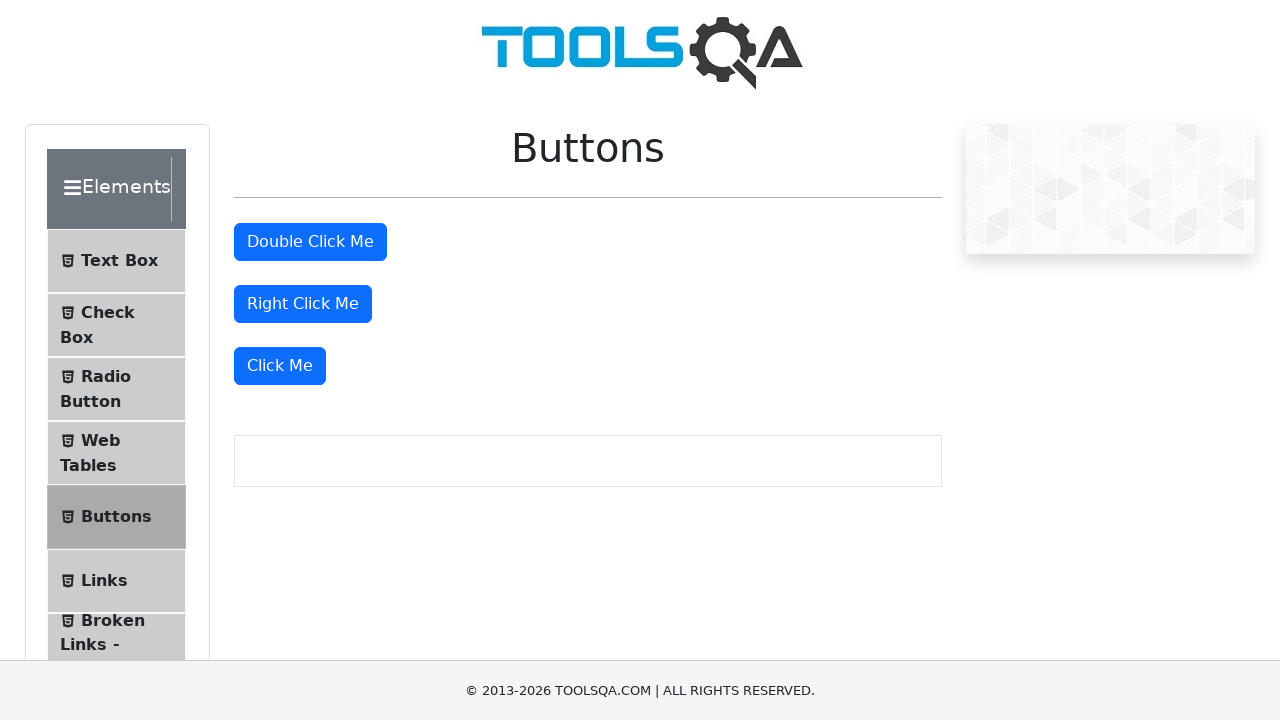

Located right-click button element
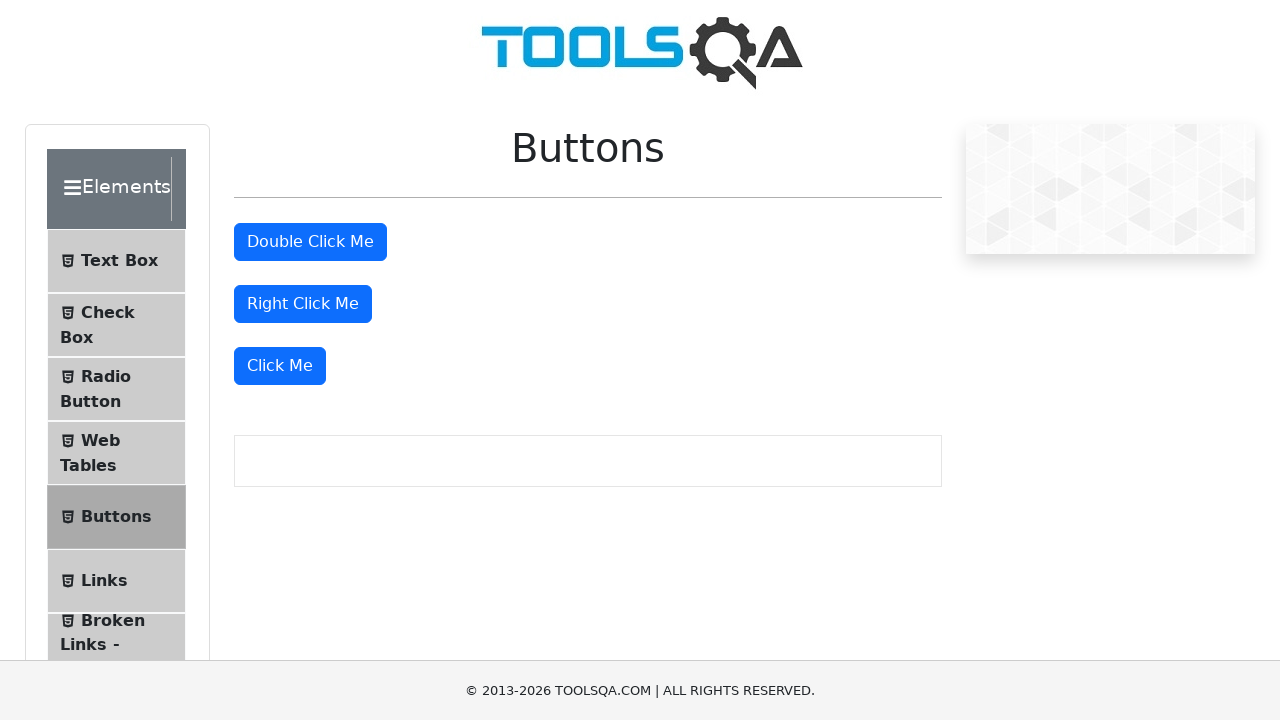

Performed right-click on the button at (303, 304) on #rightClickBtn
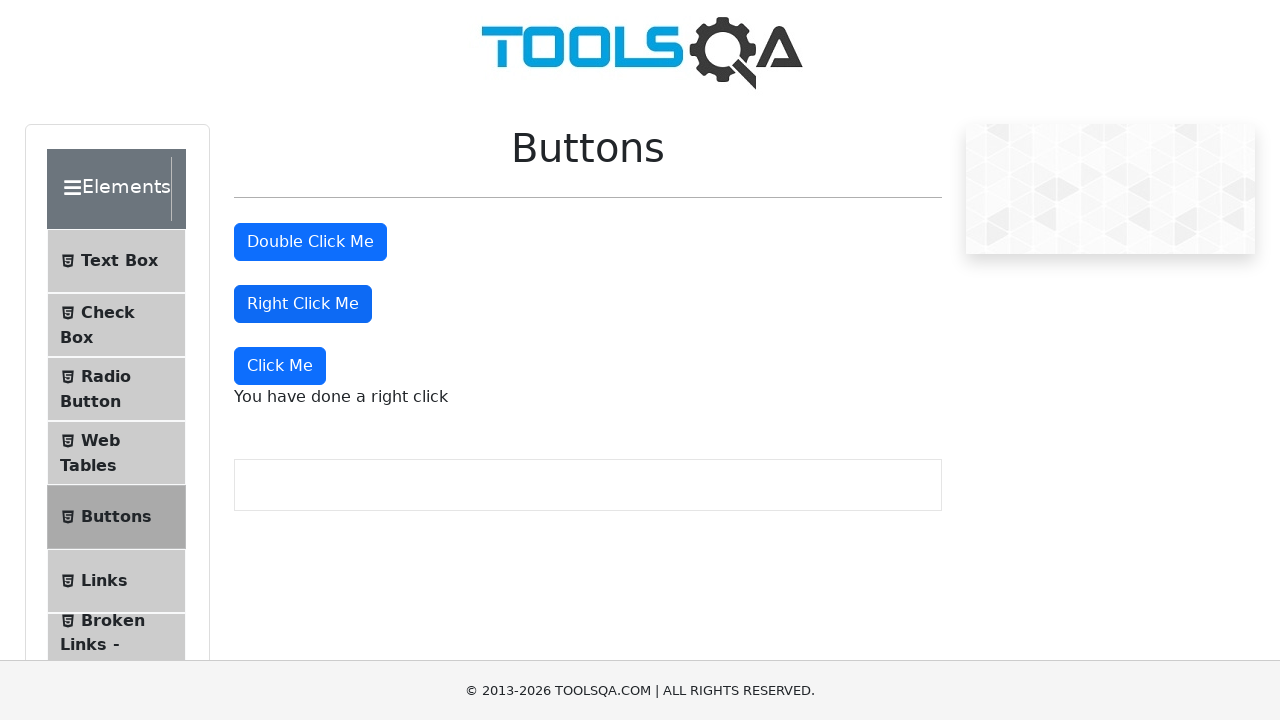

Right-click action message appeared on the page
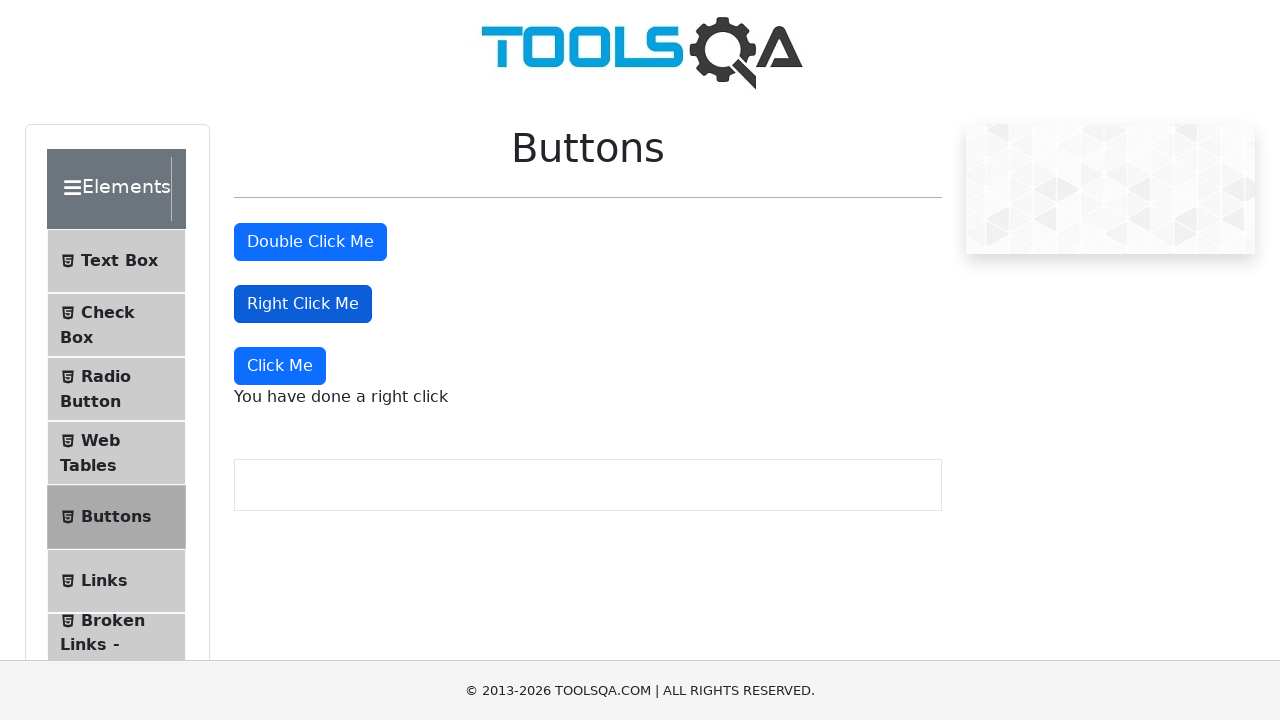

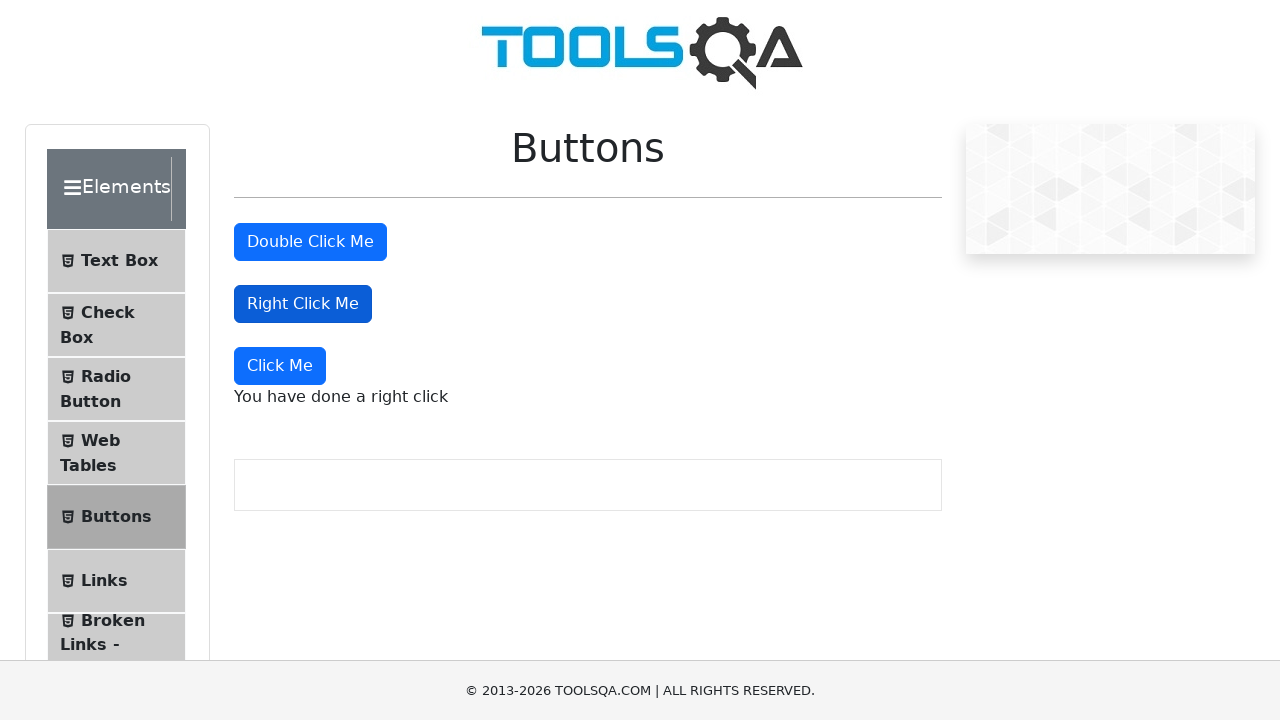